Tests double-click functionality on a button element

Starting URL: https://demoqa.com/

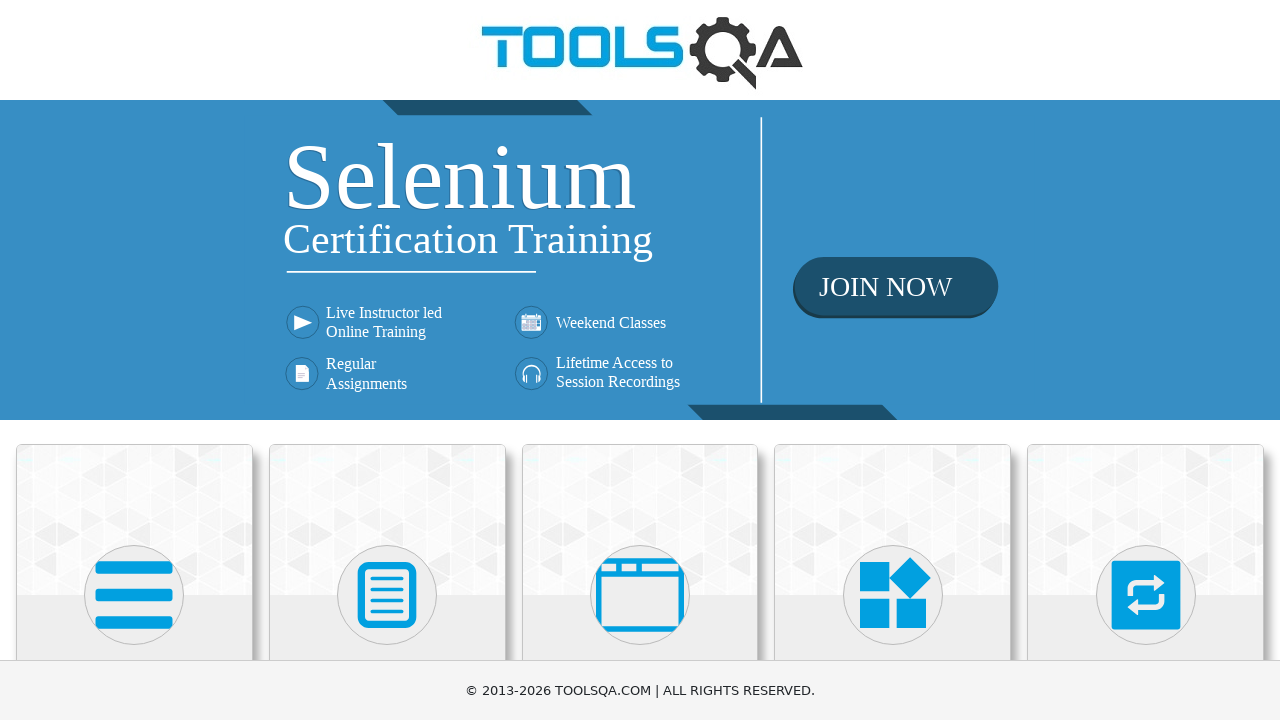

Scrolled Elements section into view
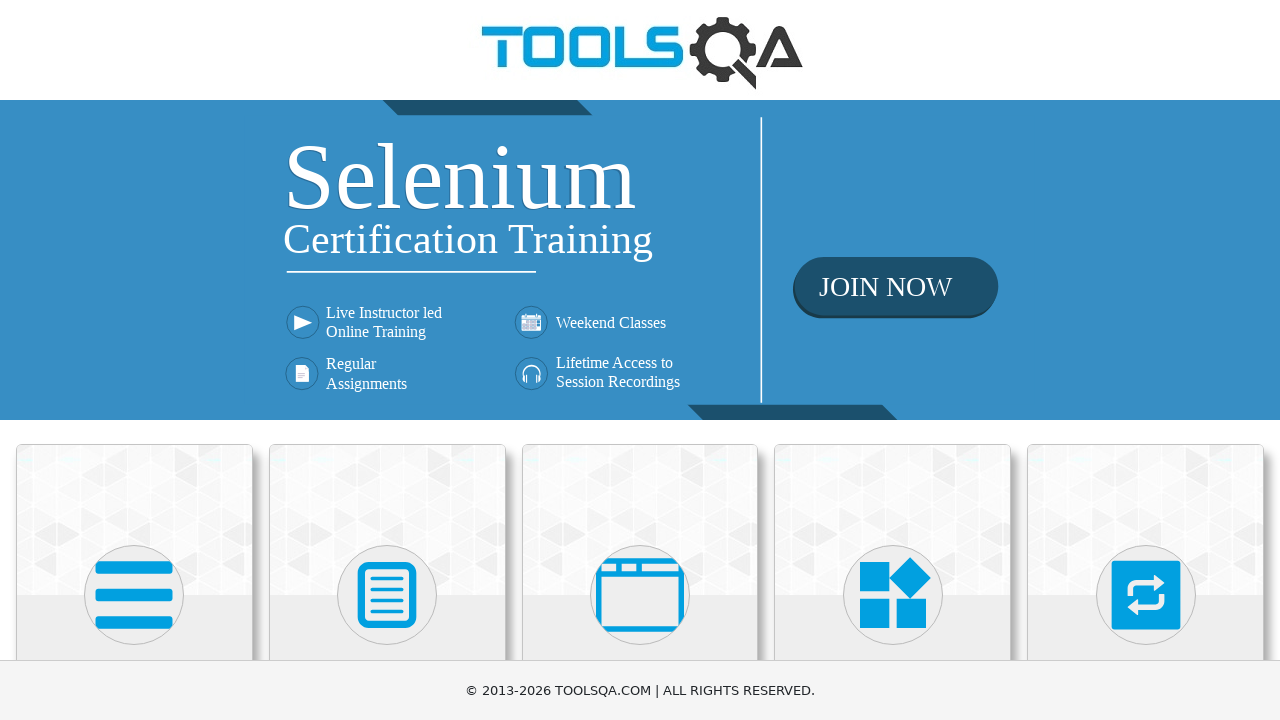

Clicked on Elements section at (134, 360) on xpath=//h5[text()='Elements']
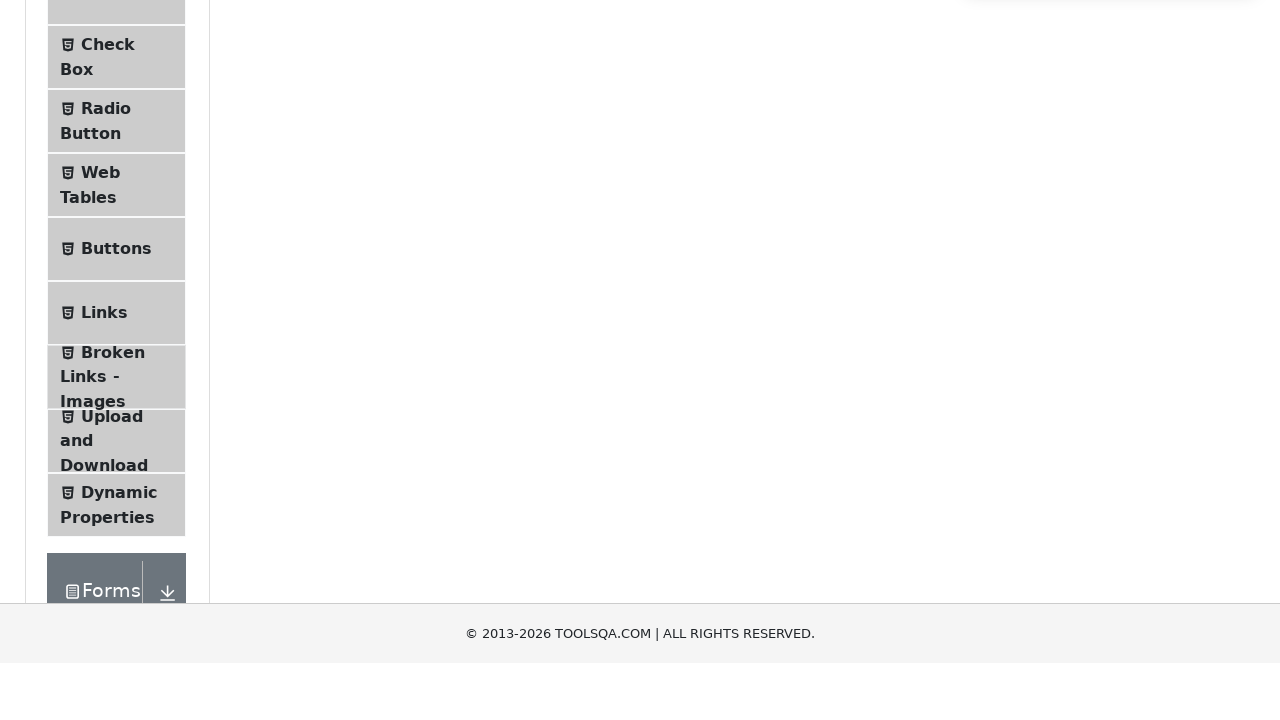

Clicked on Buttons menu item at (116, 517) on xpath=//span[text()='Buttons']
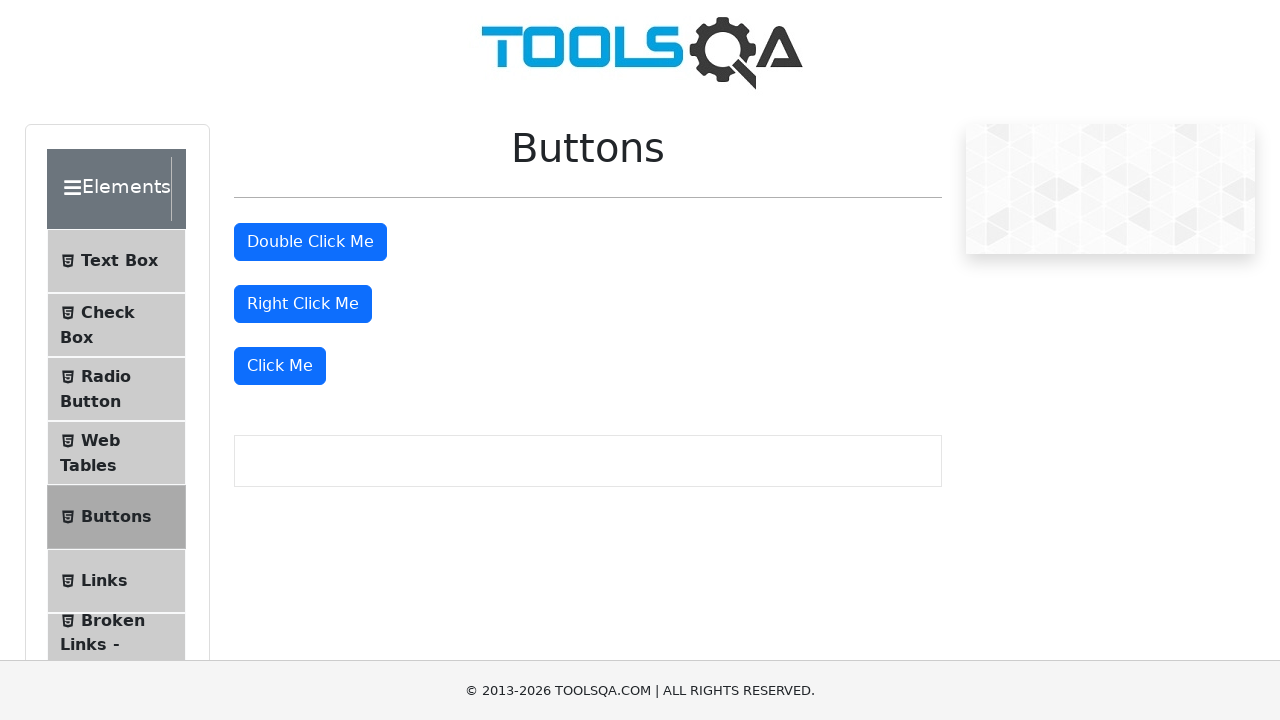

Double-clicked the double-click button element at (310, 242) on #doubleClickBtn
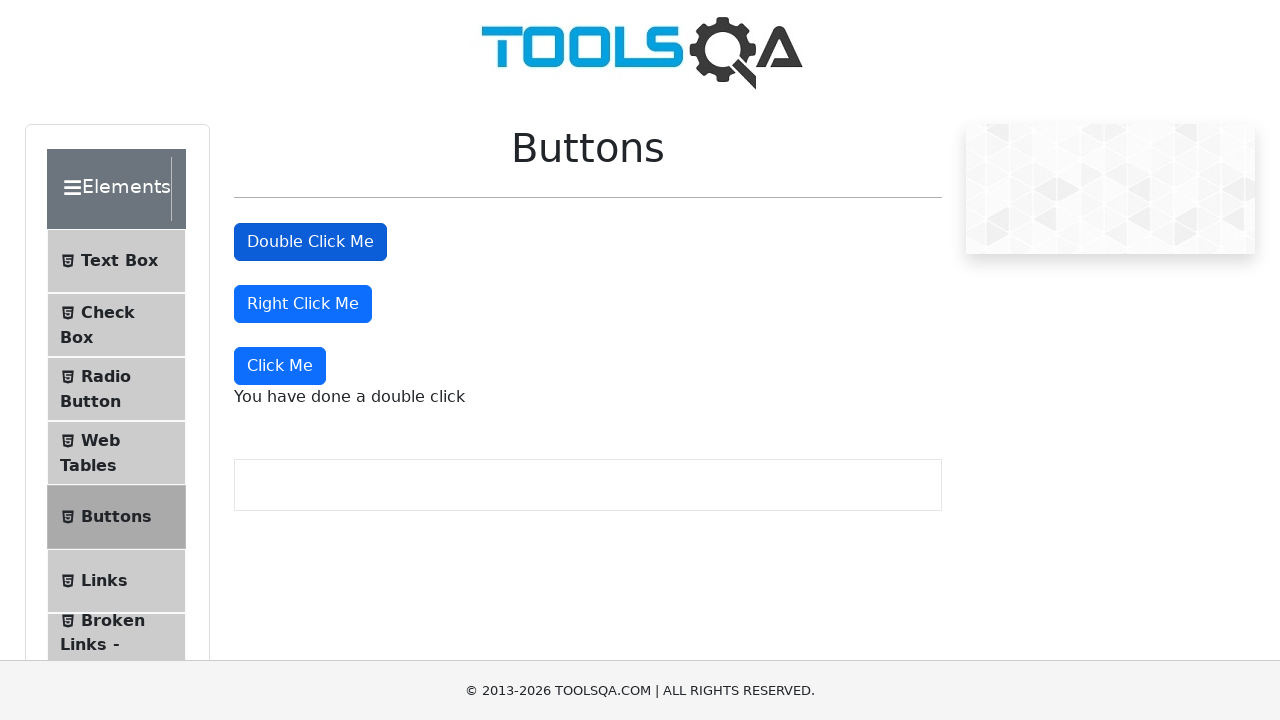

Double-click success message appeared
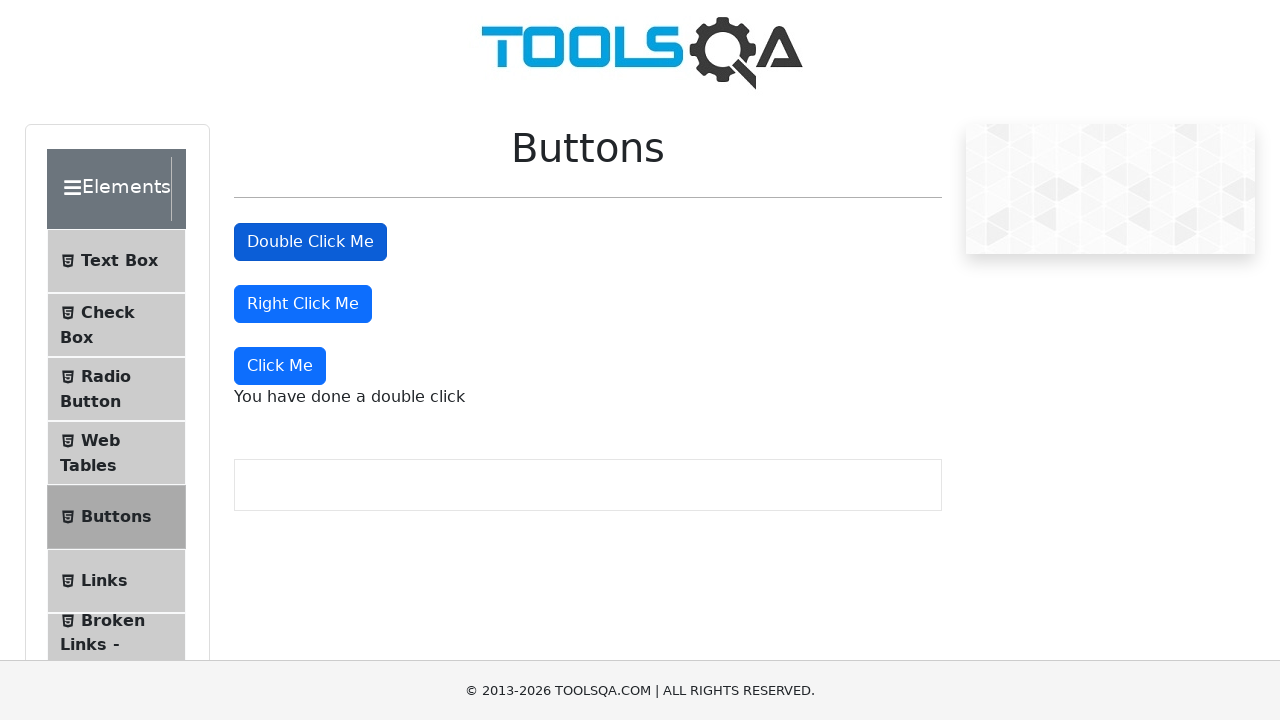

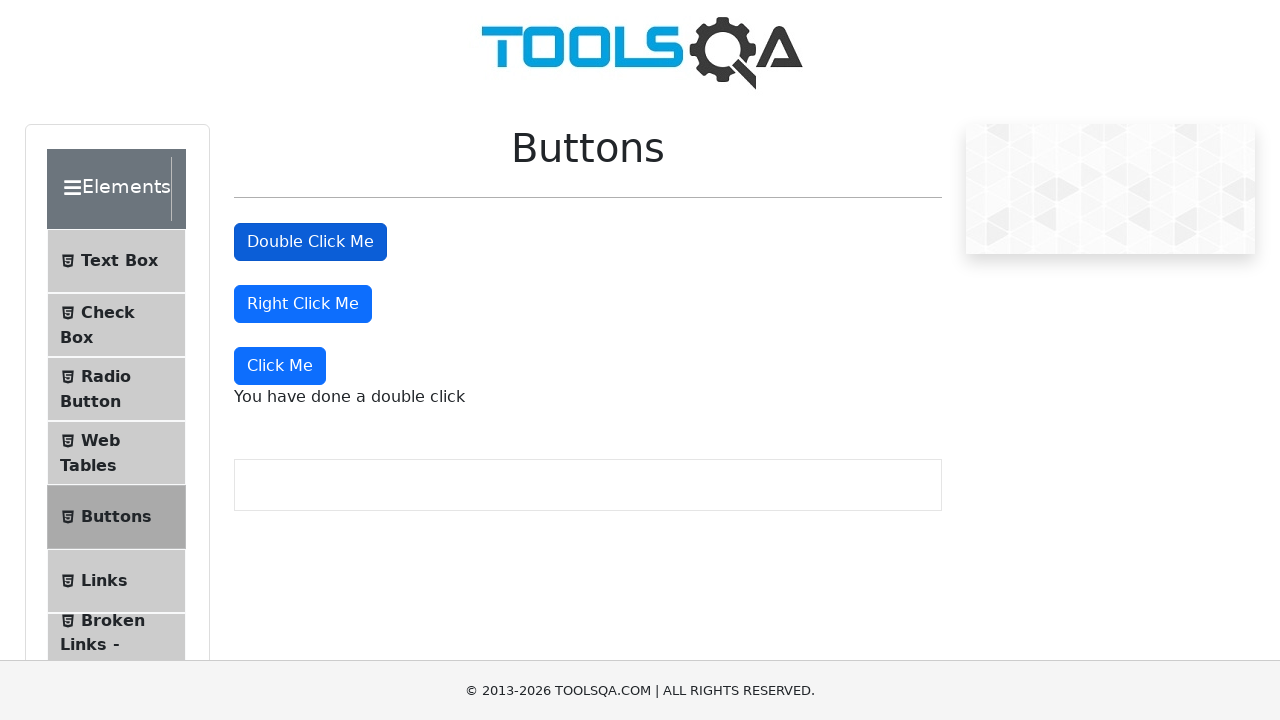